Tests dynamic loading functionality by clicking the Start button to initiate loading, waiting for the Finish button to appear, clicking it, and verifying the "Hello World!" text is displayed

Starting URL: https://the-internet.herokuapp.com/dynamic_loading/1

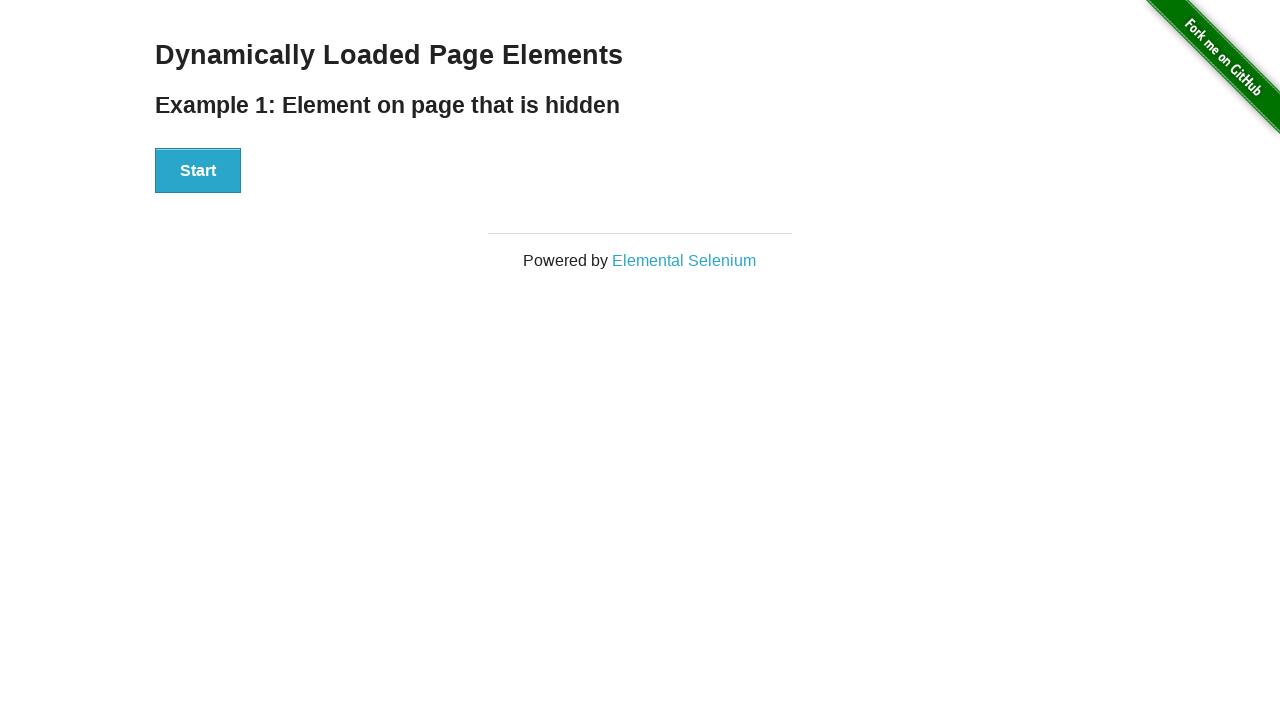

Clicked the Start button to initiate loading at (198, 171) on button:has-text('Start')
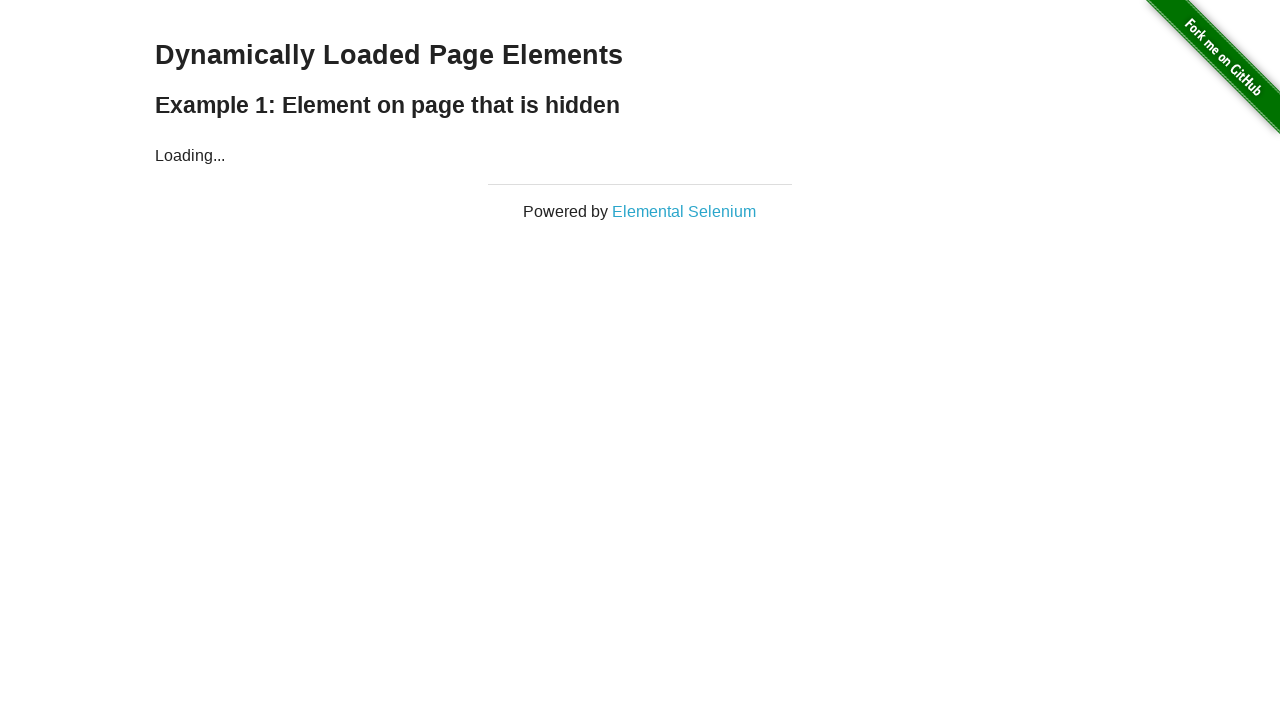

Finish button appeared and became visible
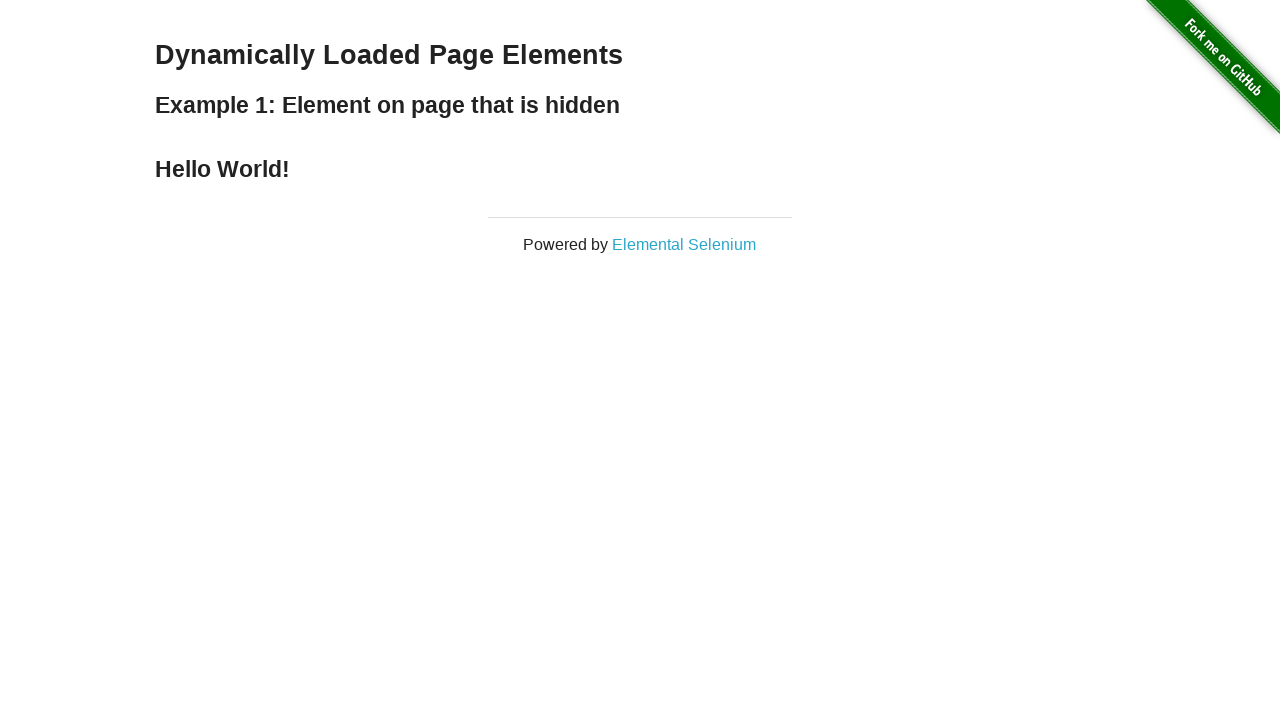

Clicked the Finish button at (640, 169) on #finish
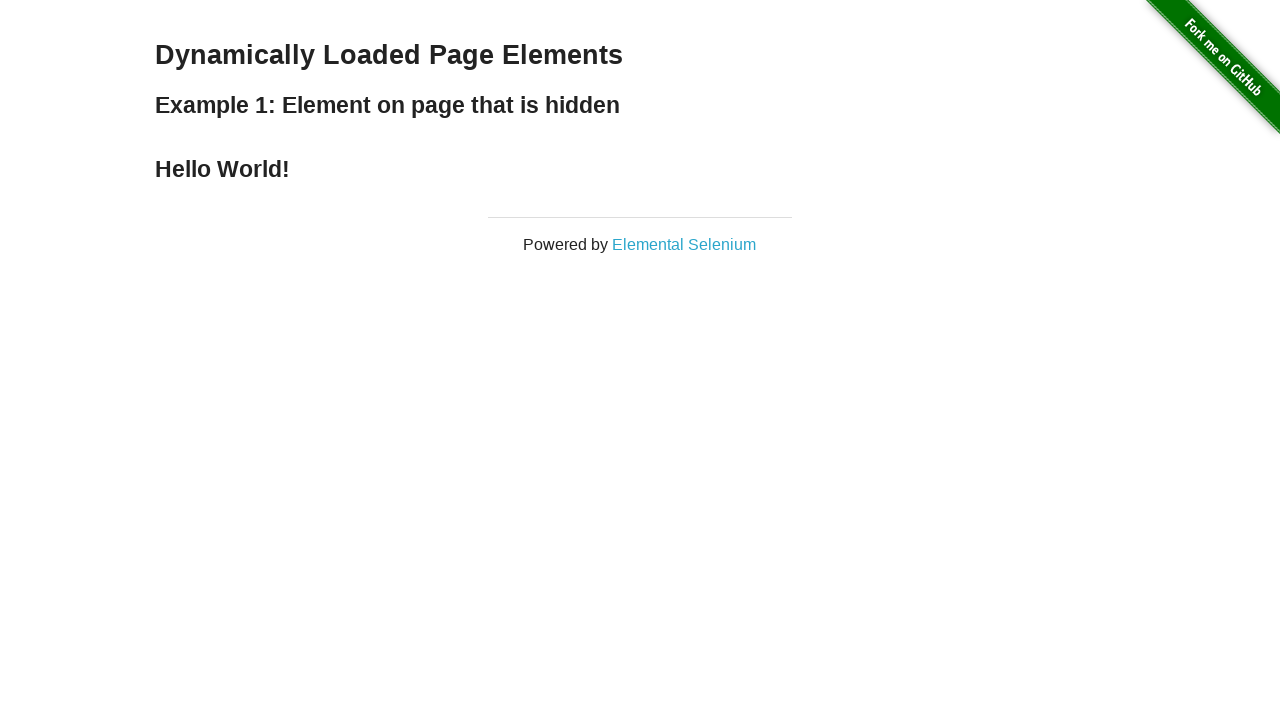

Verified 'Hello World!' text is displayed
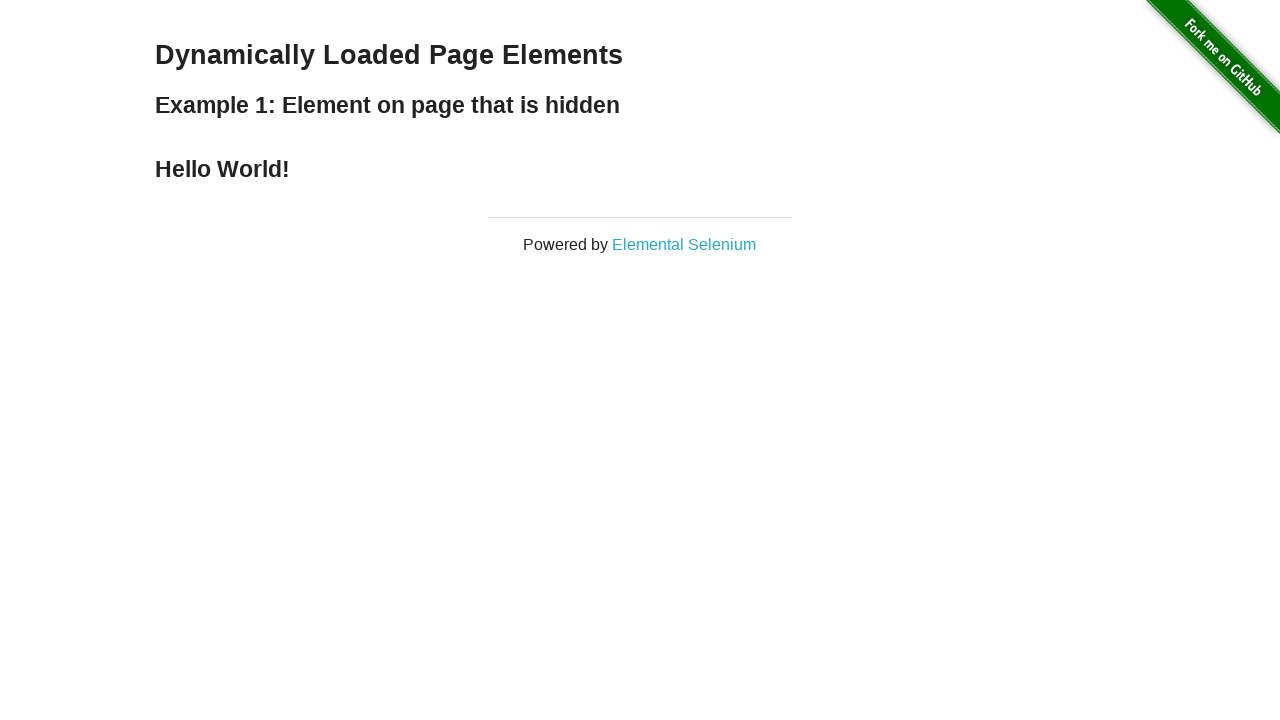

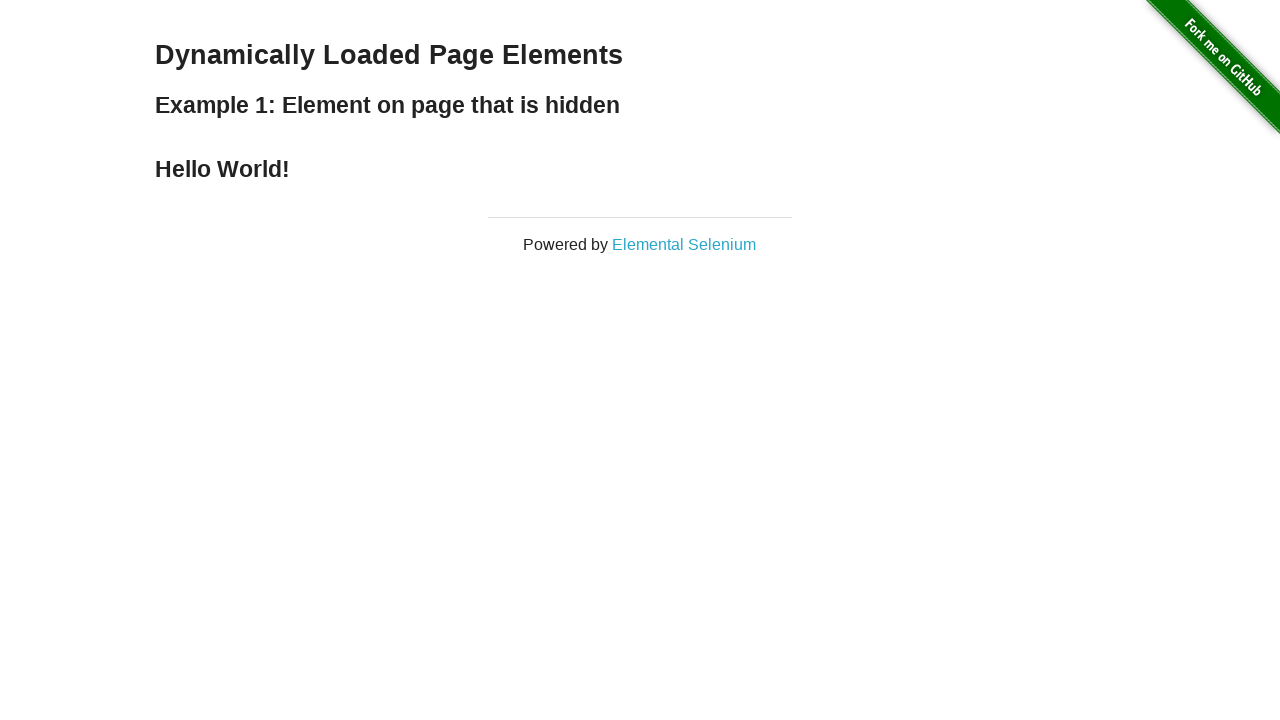